Tests interaction with nested Shadow DOM elements by locating and filling an input field (pizza name) that is nested within multiple shadow roots.

Starting URL: https://selectorshub.com/xpath-practice-page/

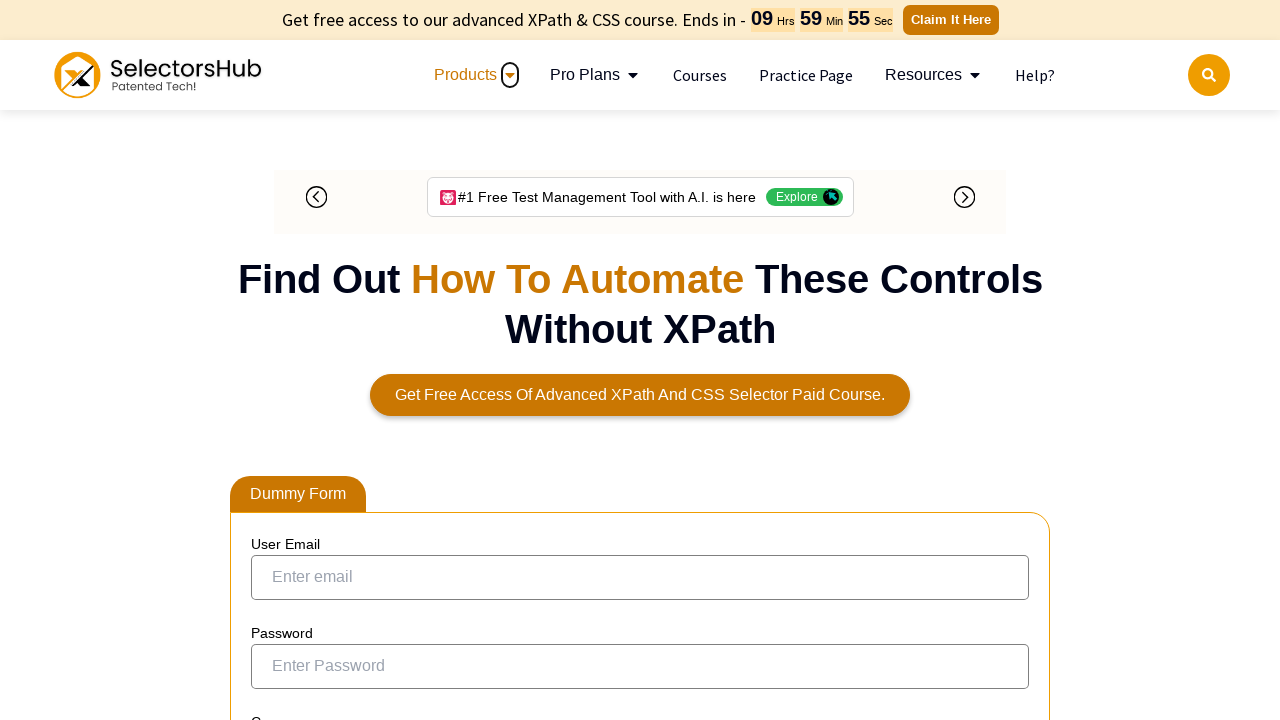

Waited 3 seconds for page to fully load
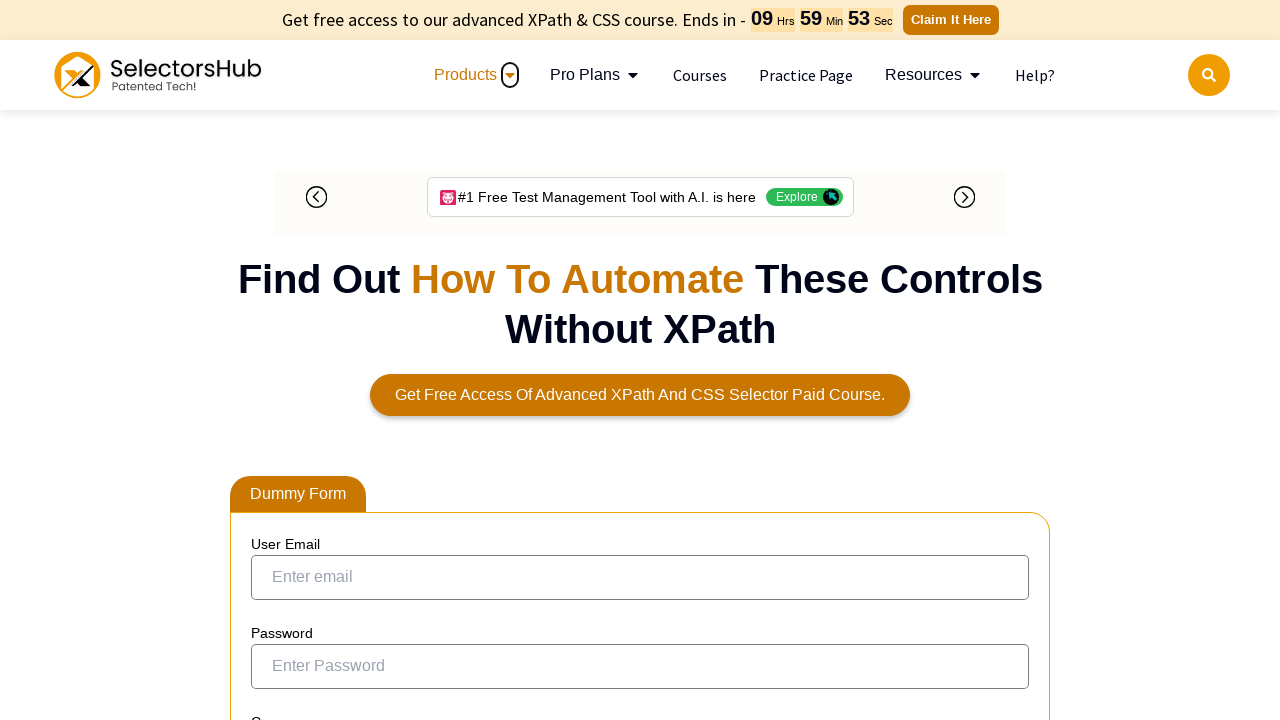

Located first shadow host element div#userName
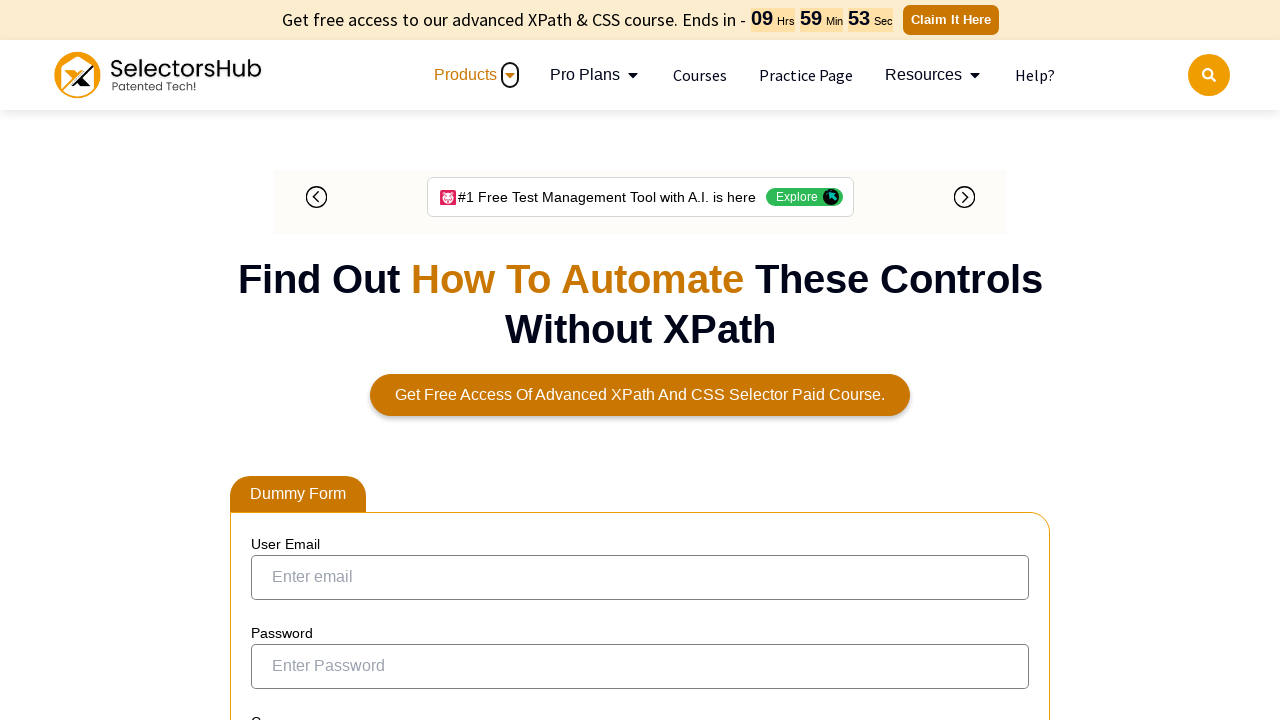

Located second shadow host element div#app2 within first shadow root
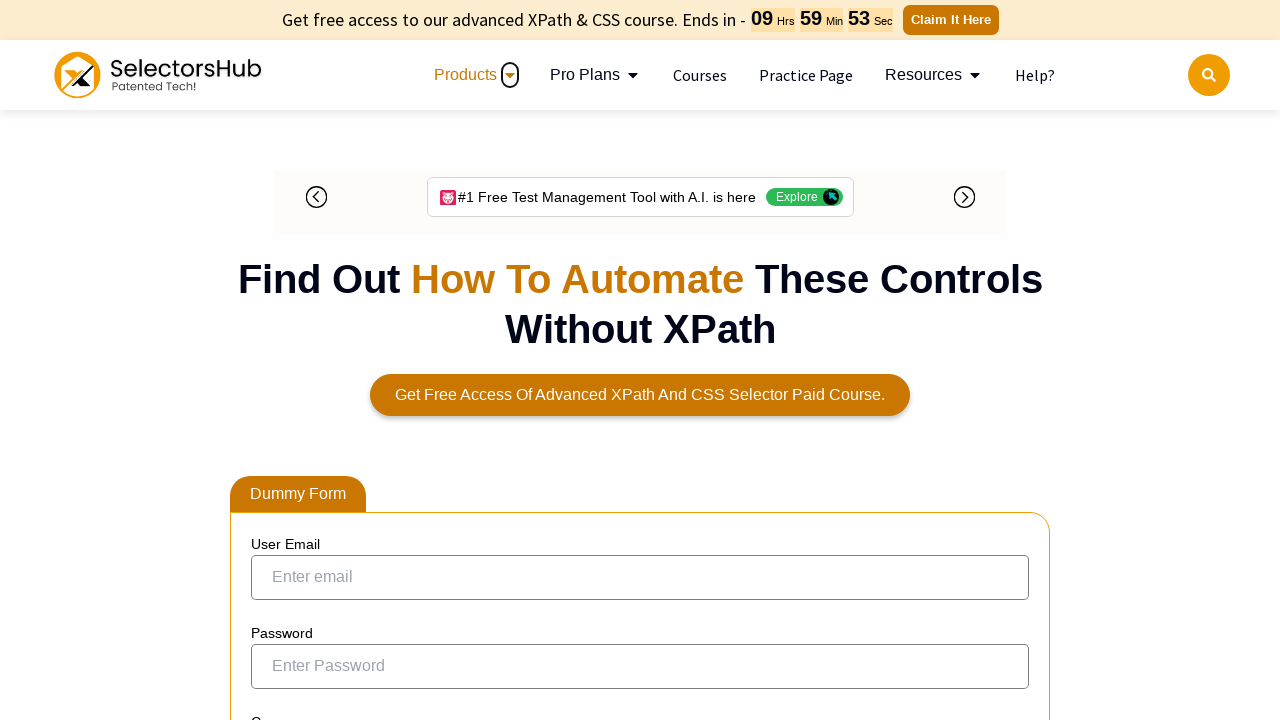

Located pizza input field nested within multiple shadow roots
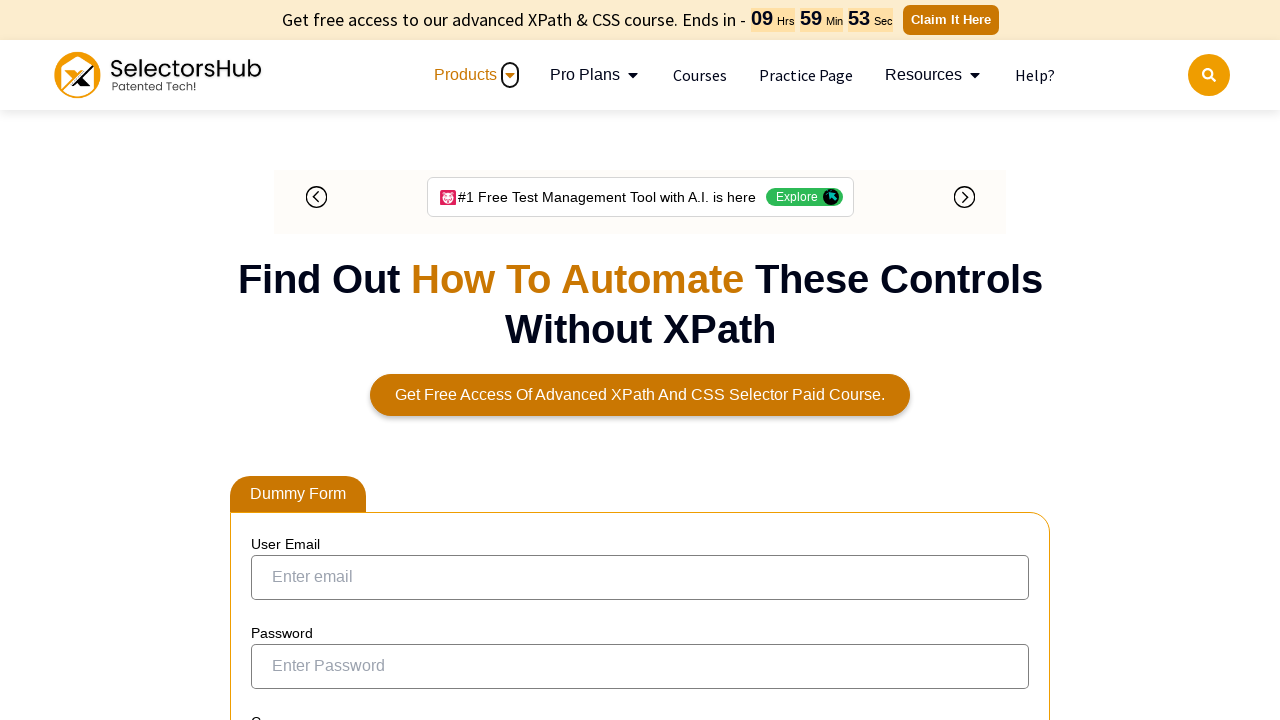

Filled pizza input field with 'farmhouse' on div#userName >> div#app2 >> #pizza
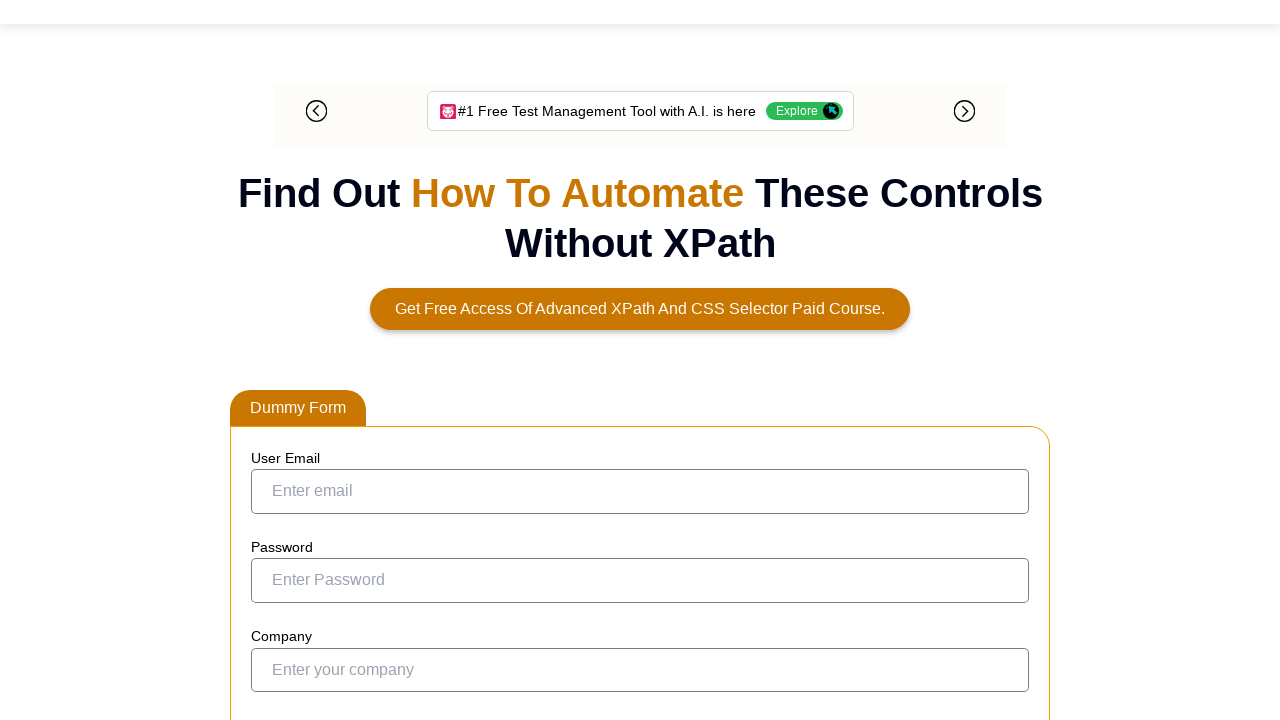

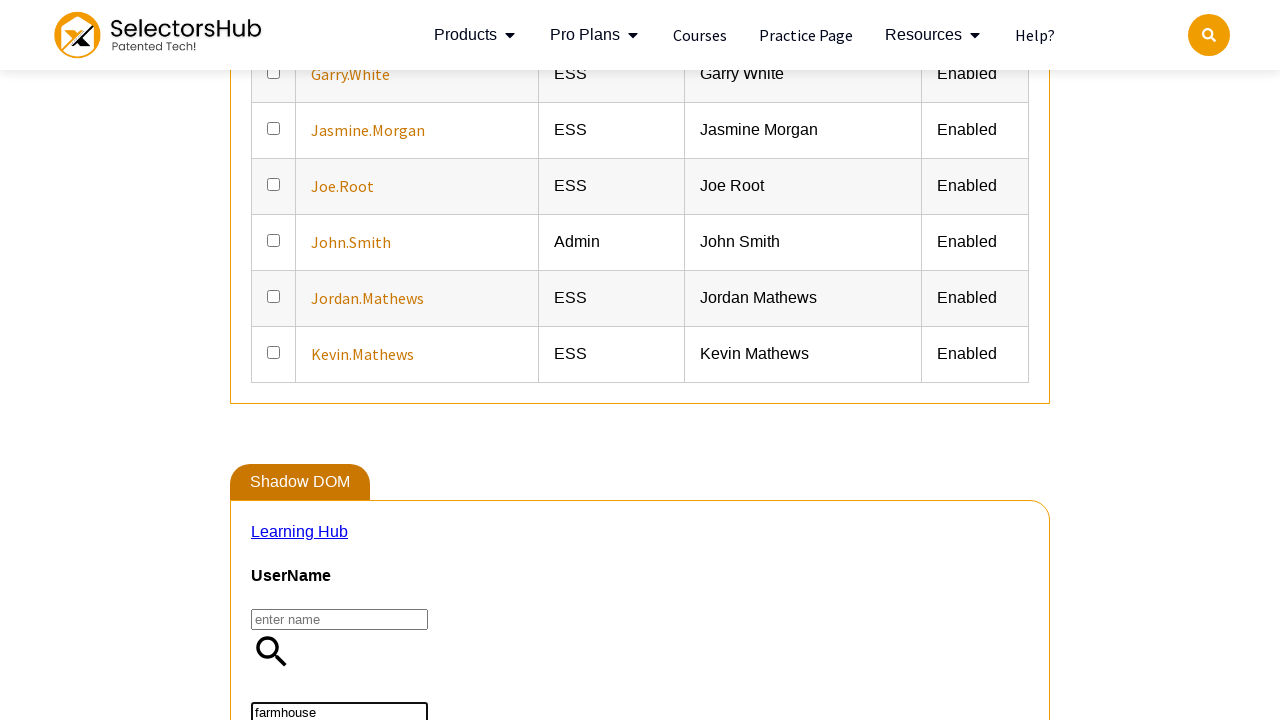